Finds all product blocks on the LiteCart homepage and verifies there are 11 products displayed

Starting URL: http://litecart.stqa.ru/index.php/en/

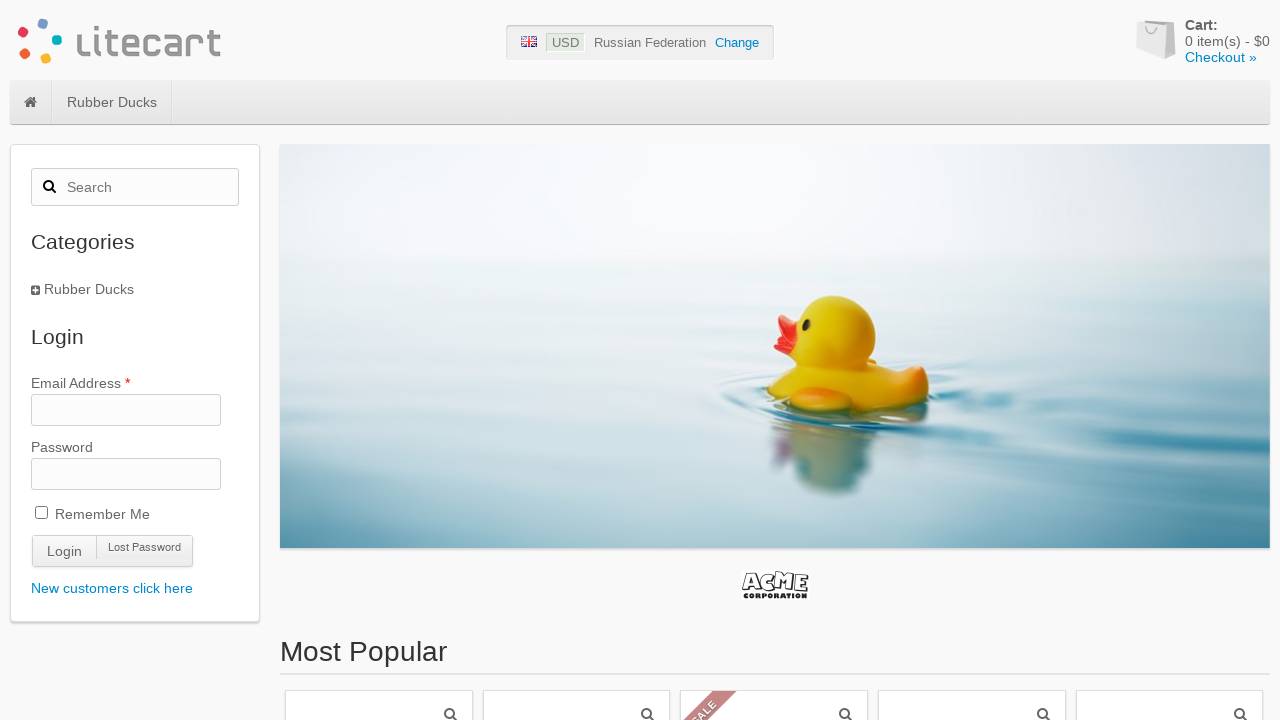

Navigated to LiteCart homepage
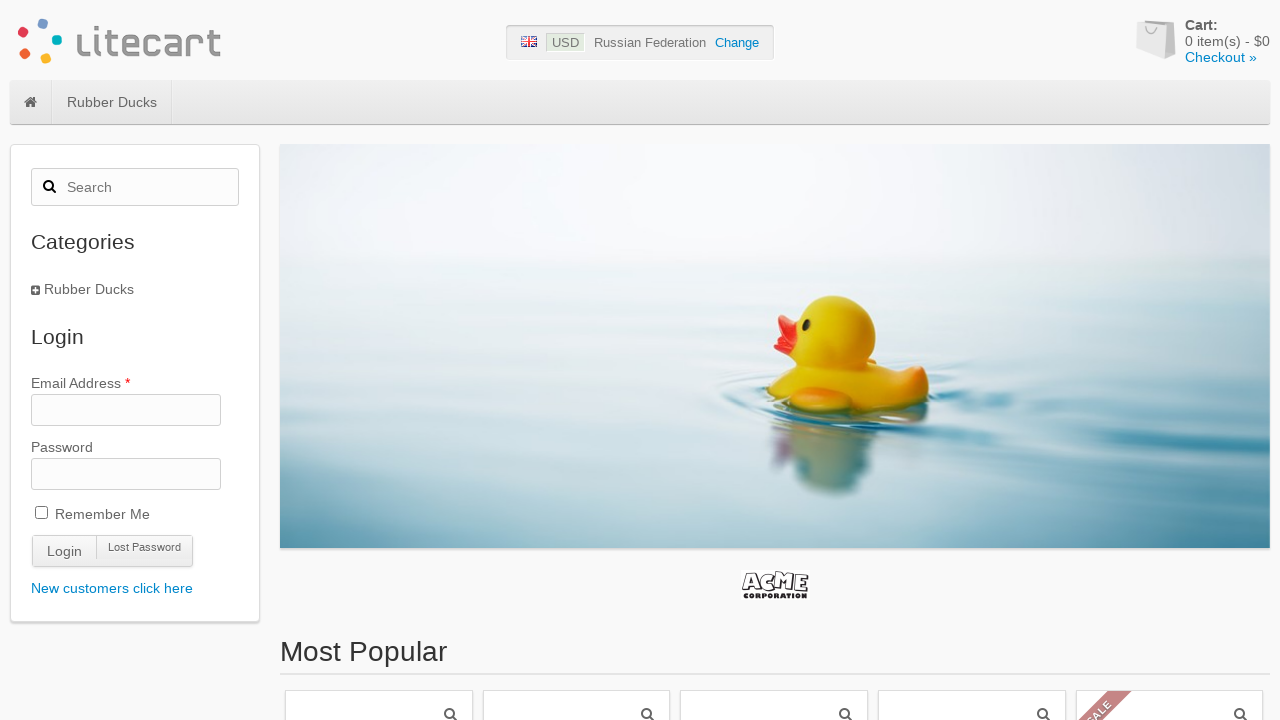

Found all product blocks on the page
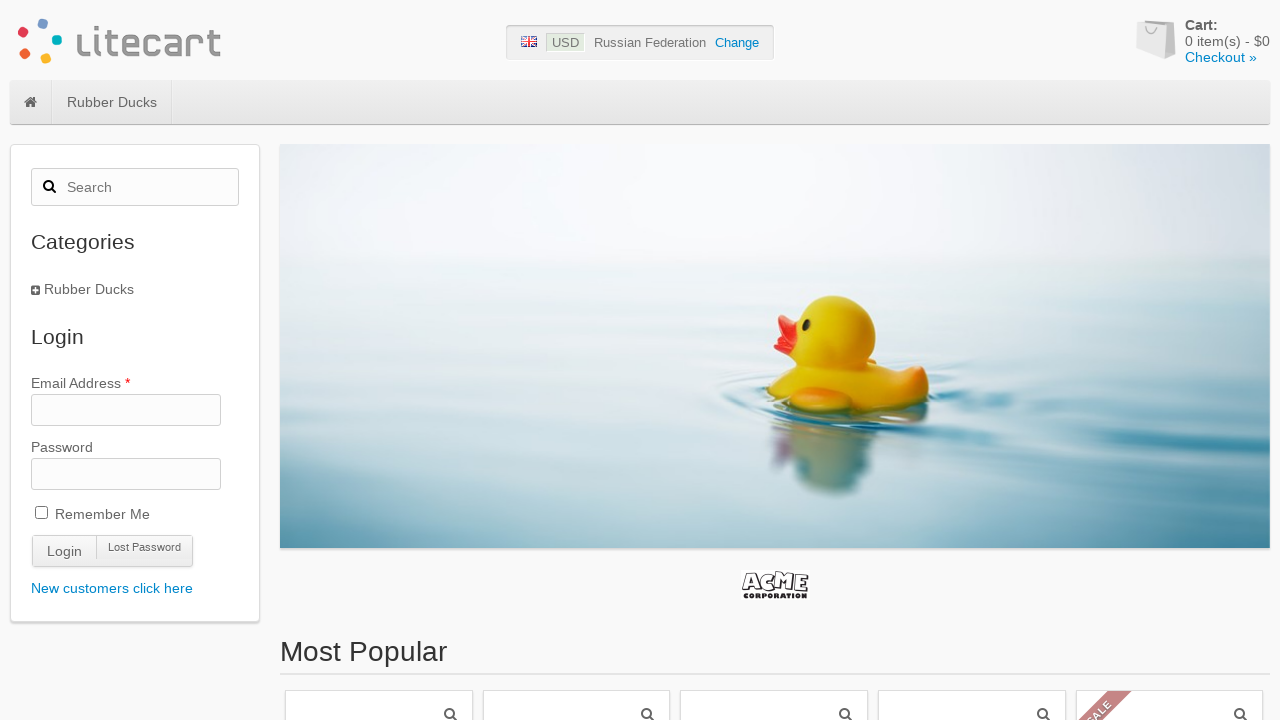

Verified that 11 products are displayed on LiteCart homepage
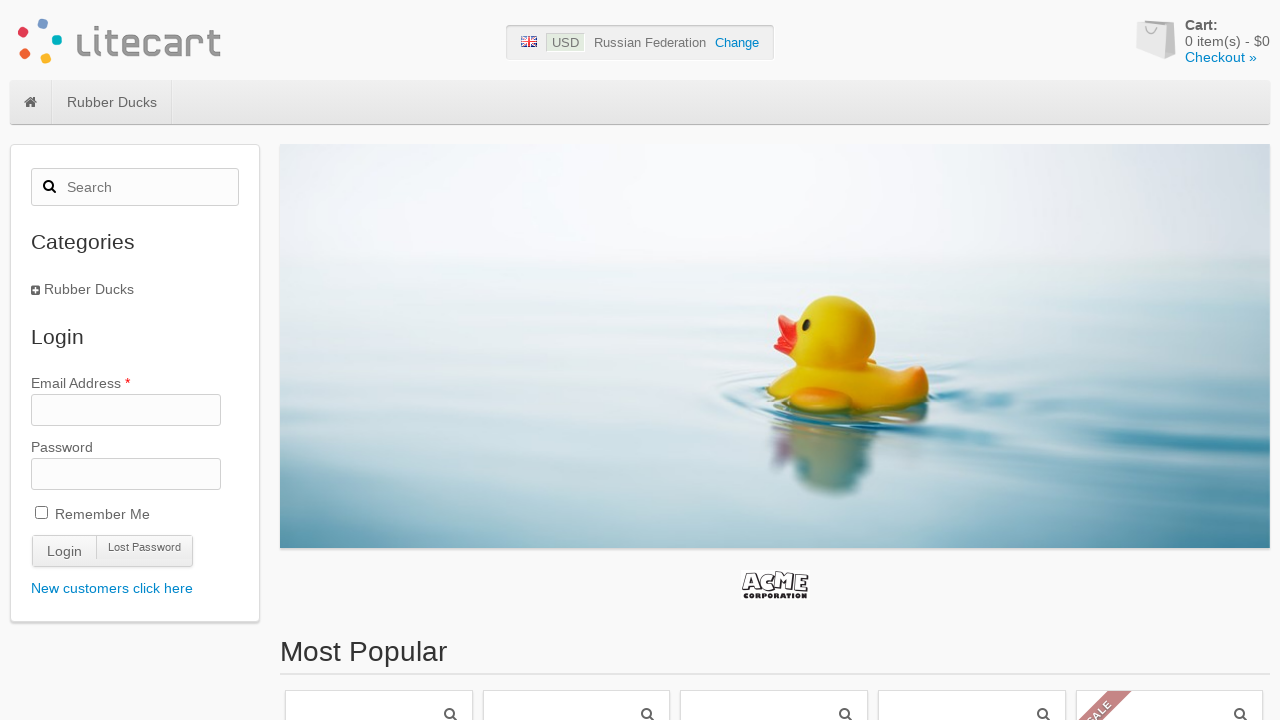

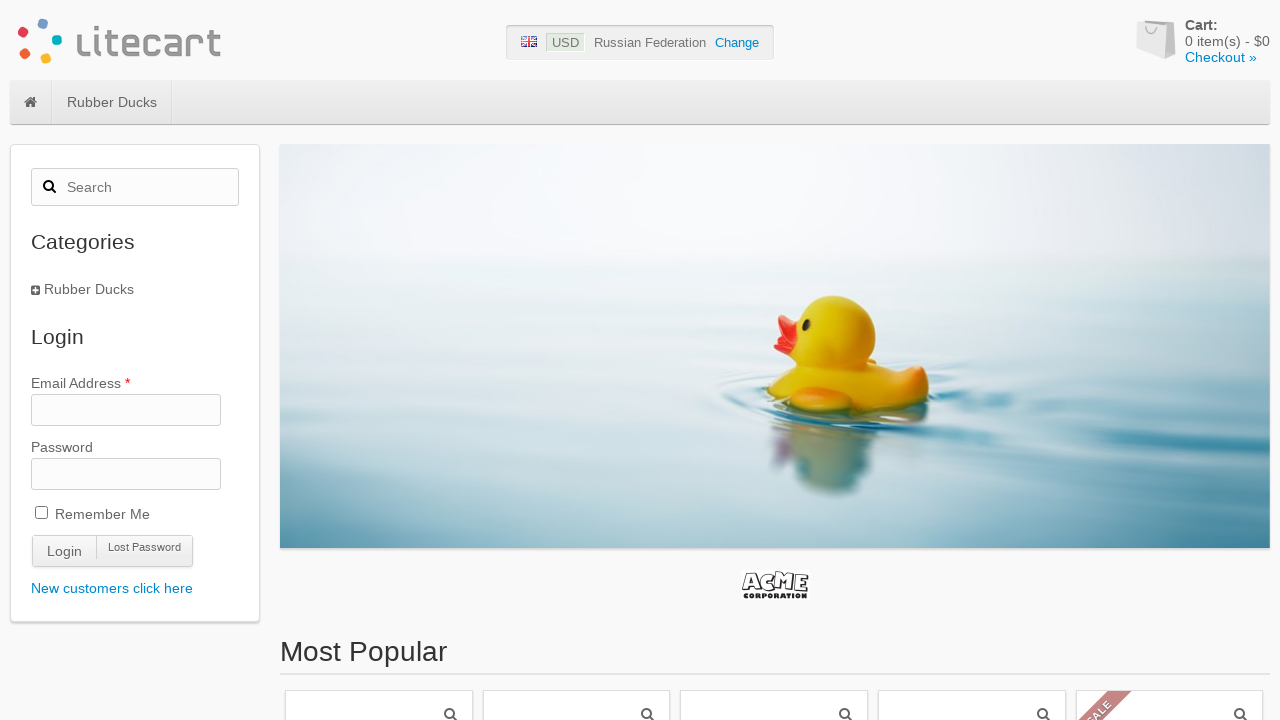